Tests interaction with a shadow DOM element by finding and filling a search input field within a shadow root

Starting URL: http://books-pwakit.appspot.com

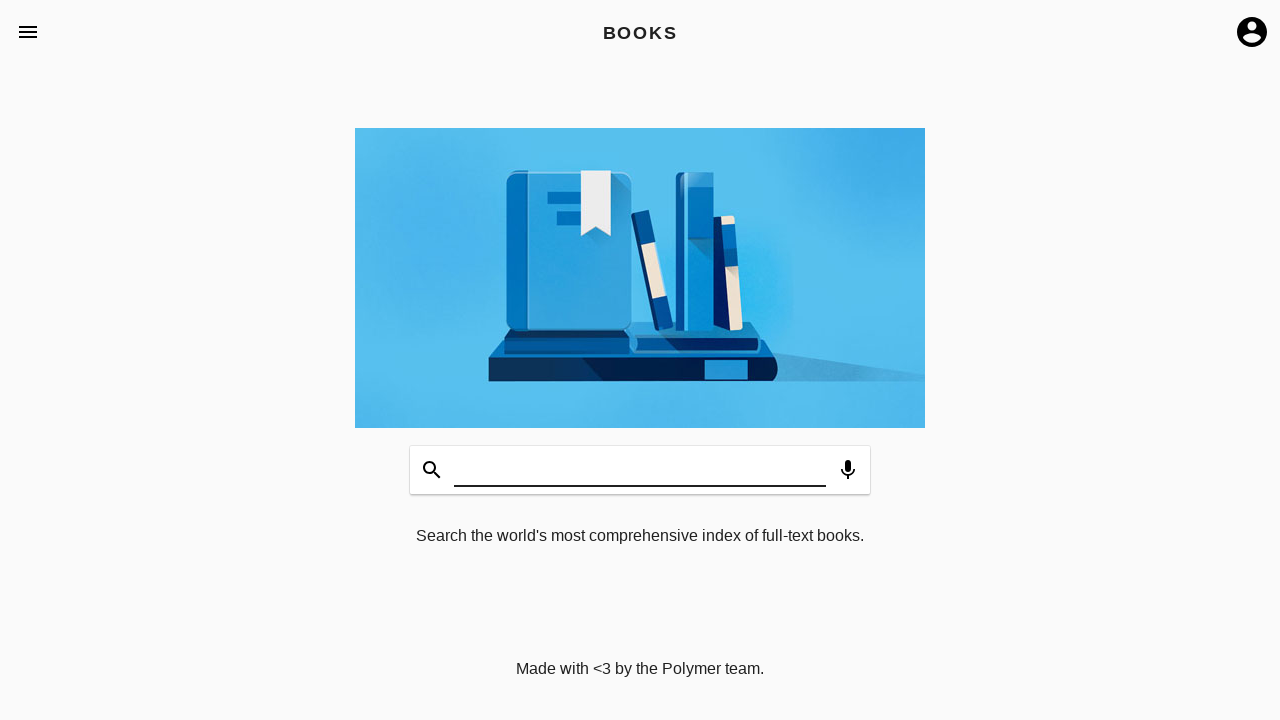

Waited for shadow host element book-app[apptitle='BOOKS'] to be available
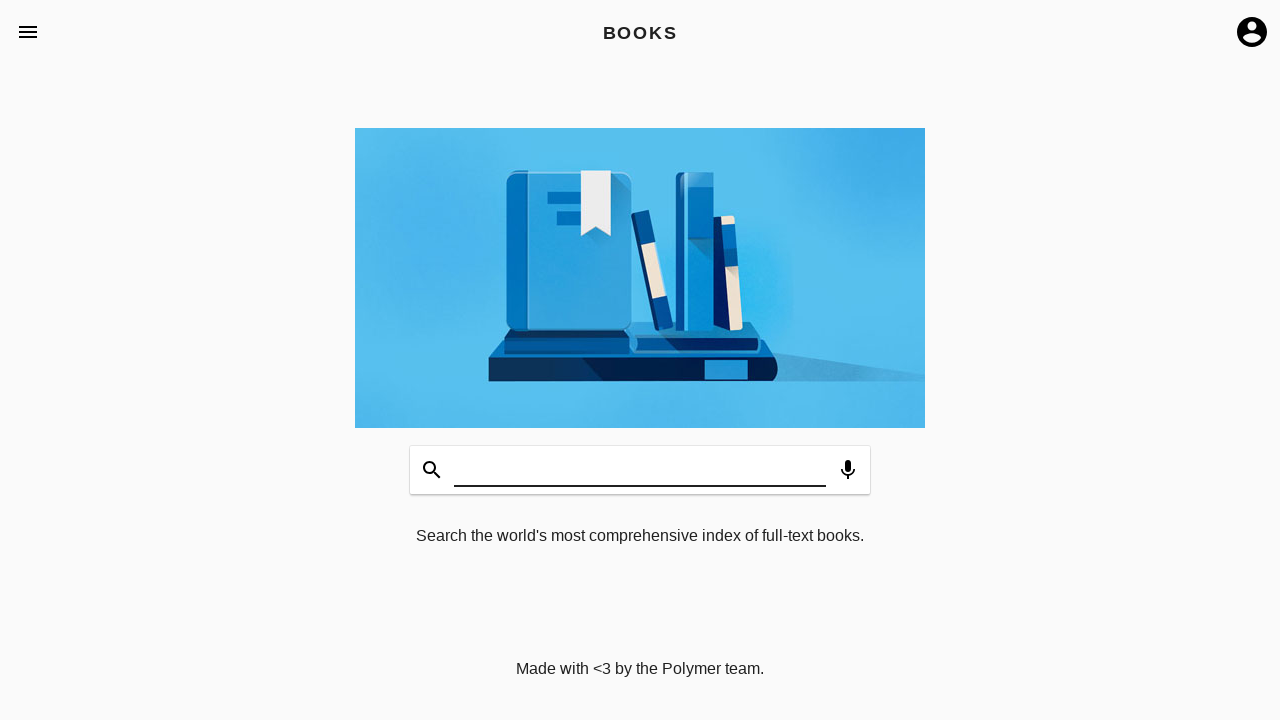

Filled shadow DOM input field with 'Welcome' and dispatched input event
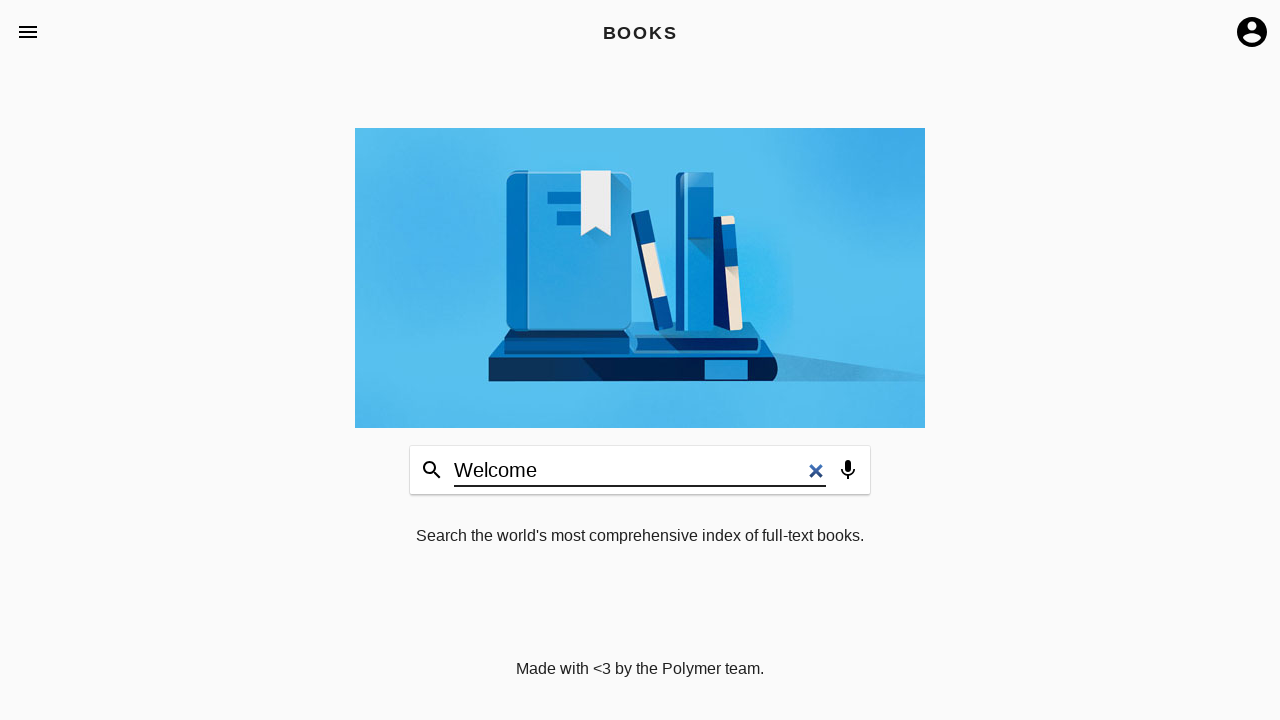

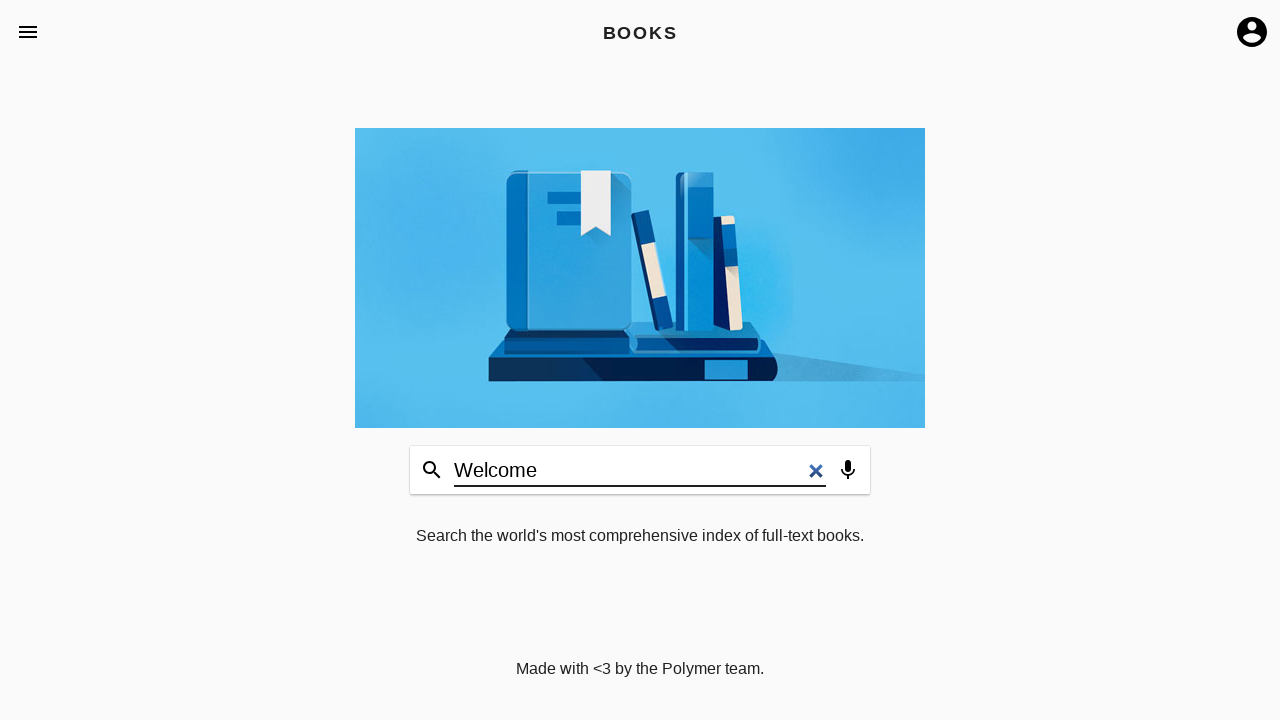